Tests that completed items are removed when Clear completed button is clicked

Starting URL: https://demo.playwright.dev/todomvc

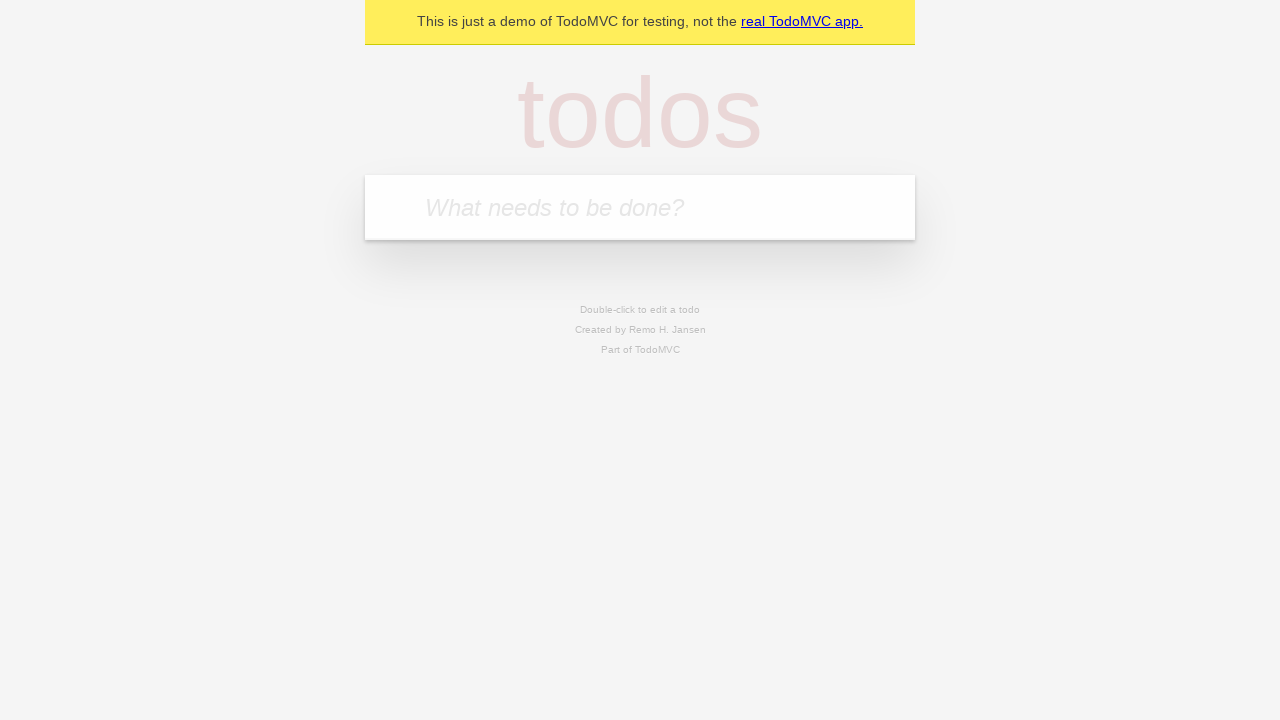

Filled todo input with 'buy some cheese' on internal:attr=[placeholder="What needs to be done?"i]
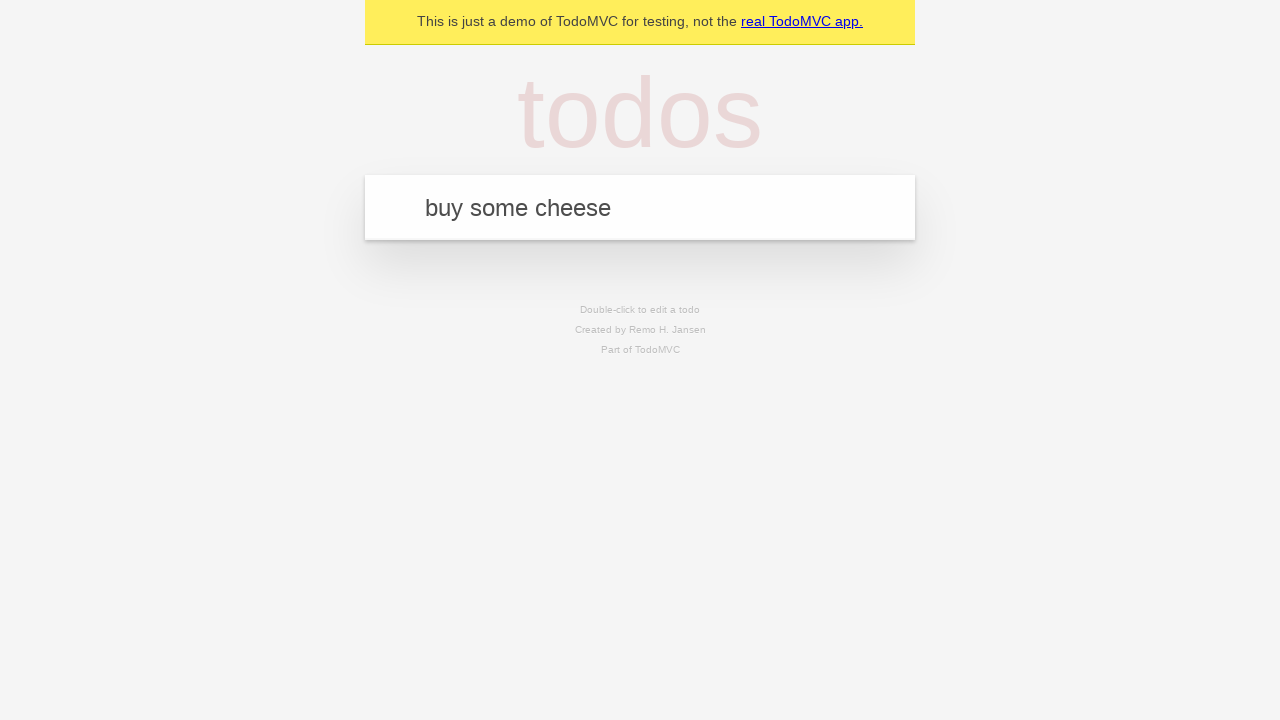

Pressed Enter to create first todo item on internal:attr=[placeholder="What needs to be done?"i]
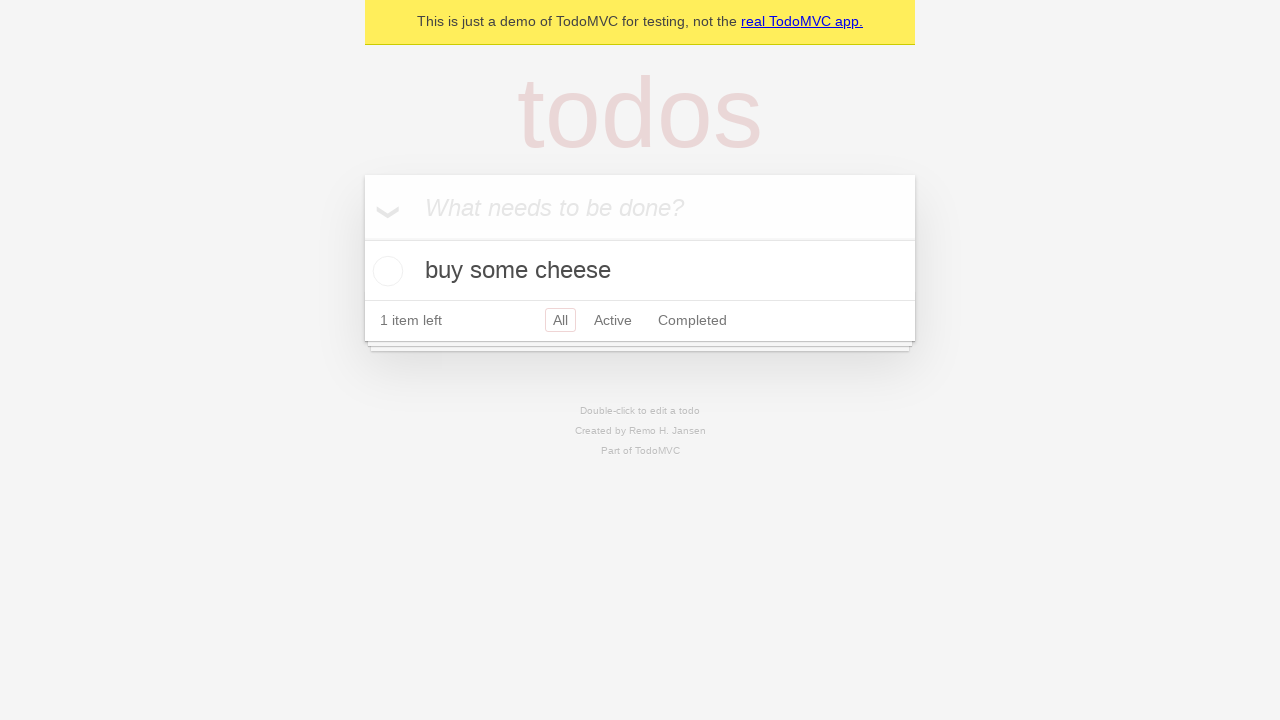

Filled todo input with 'feed the cat' on internal:attr=[placeholder="What needs to be done?"i]
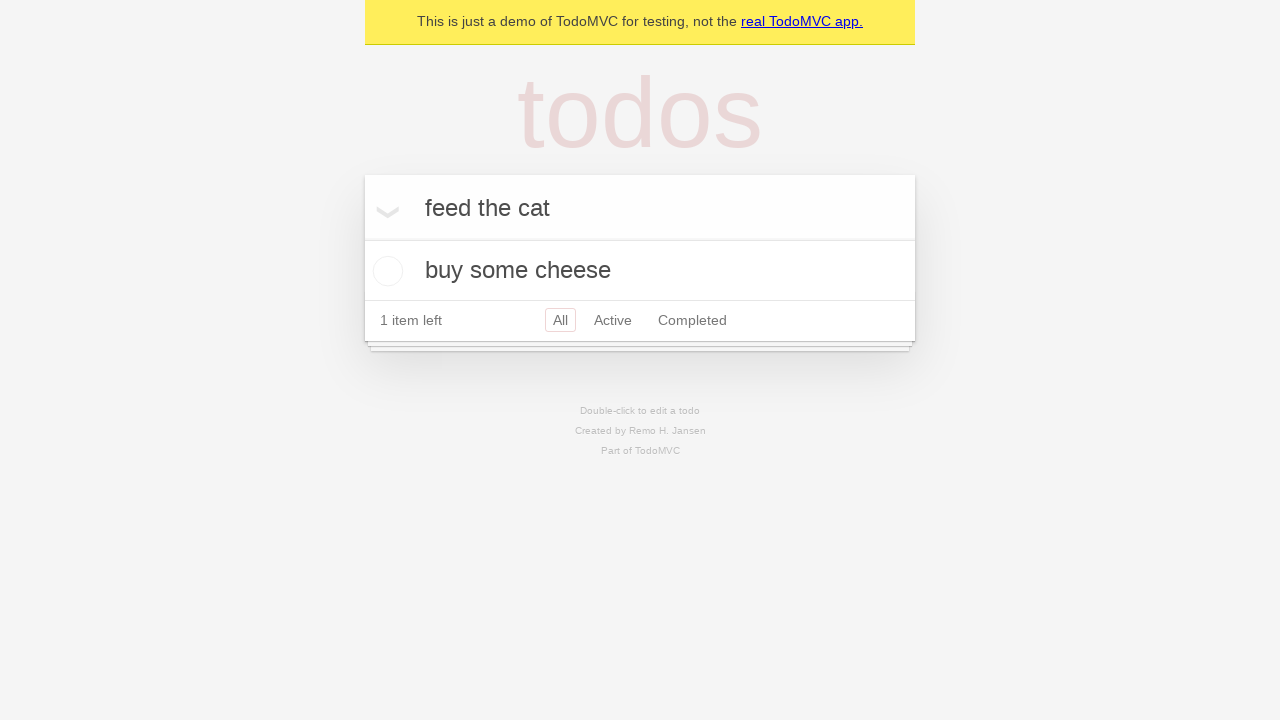

Pressed Enter to create second todo item on internal:attr=[placeholder="What needs to be done?"i]
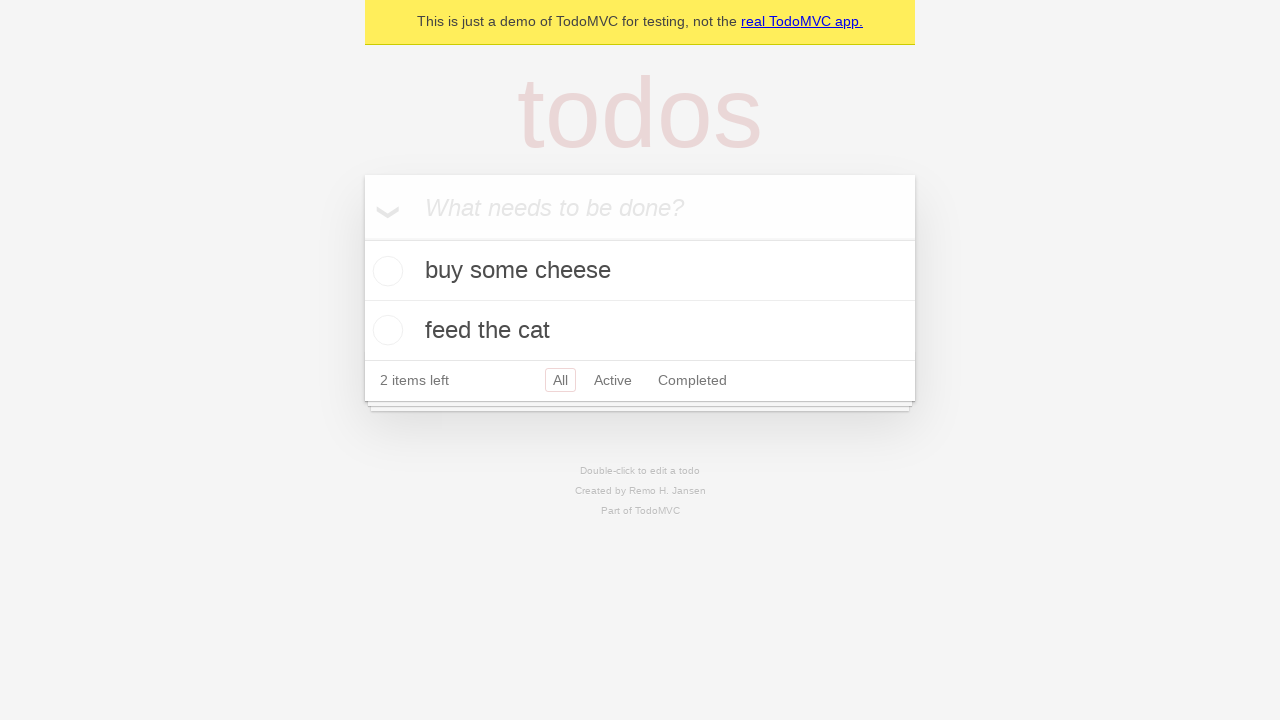

Filled todo input with 'book a doctors appointment' on internal:attr=[placeholder="What needs to be done?"i]
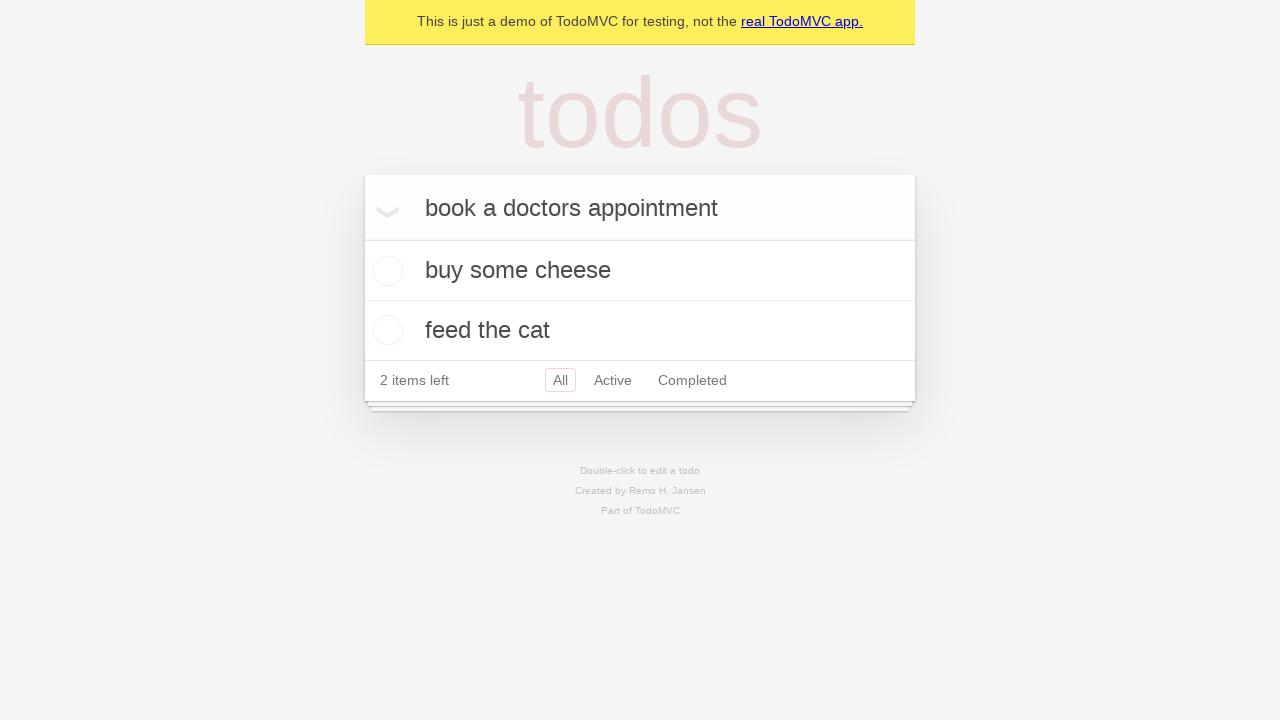

Pressed Enter to create third todo item on internal:attr=[placeholder="What needs to be done?"i]
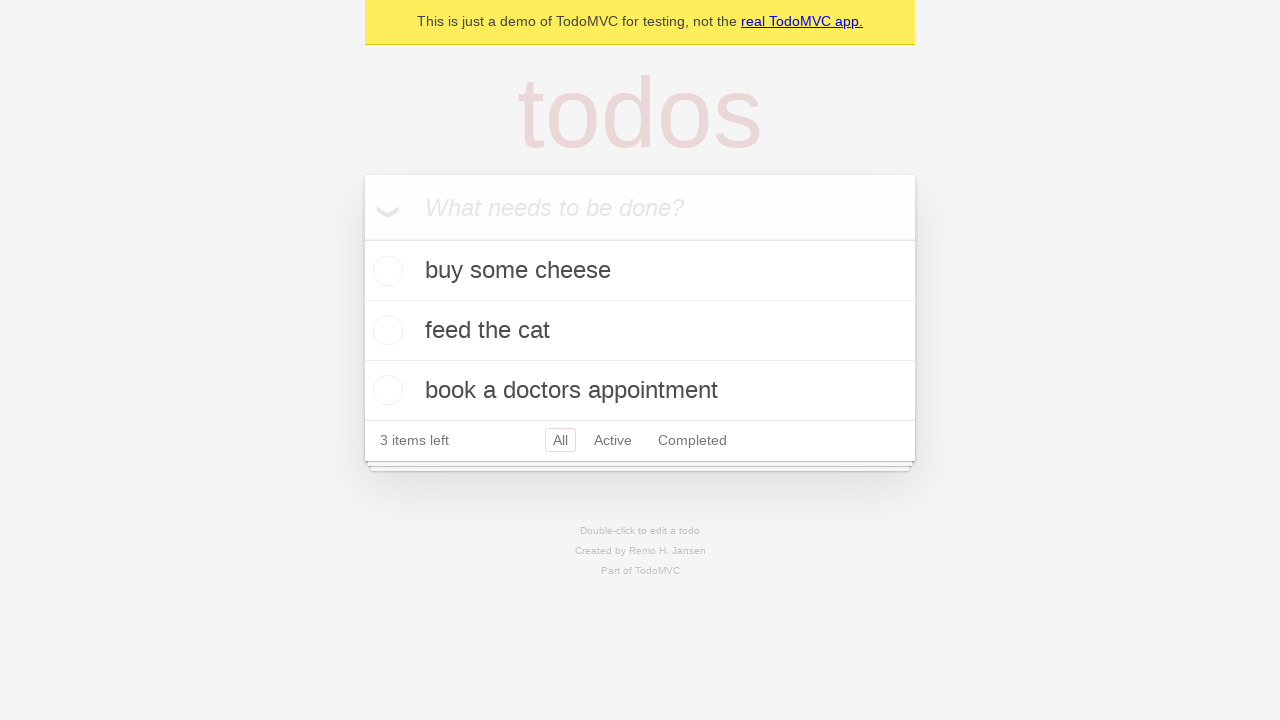

Checked the second todo item as completed at (385, 330) on internal:testid=[data-testid="todo-item"s] >> nth=1 >> internal:role=checkbox
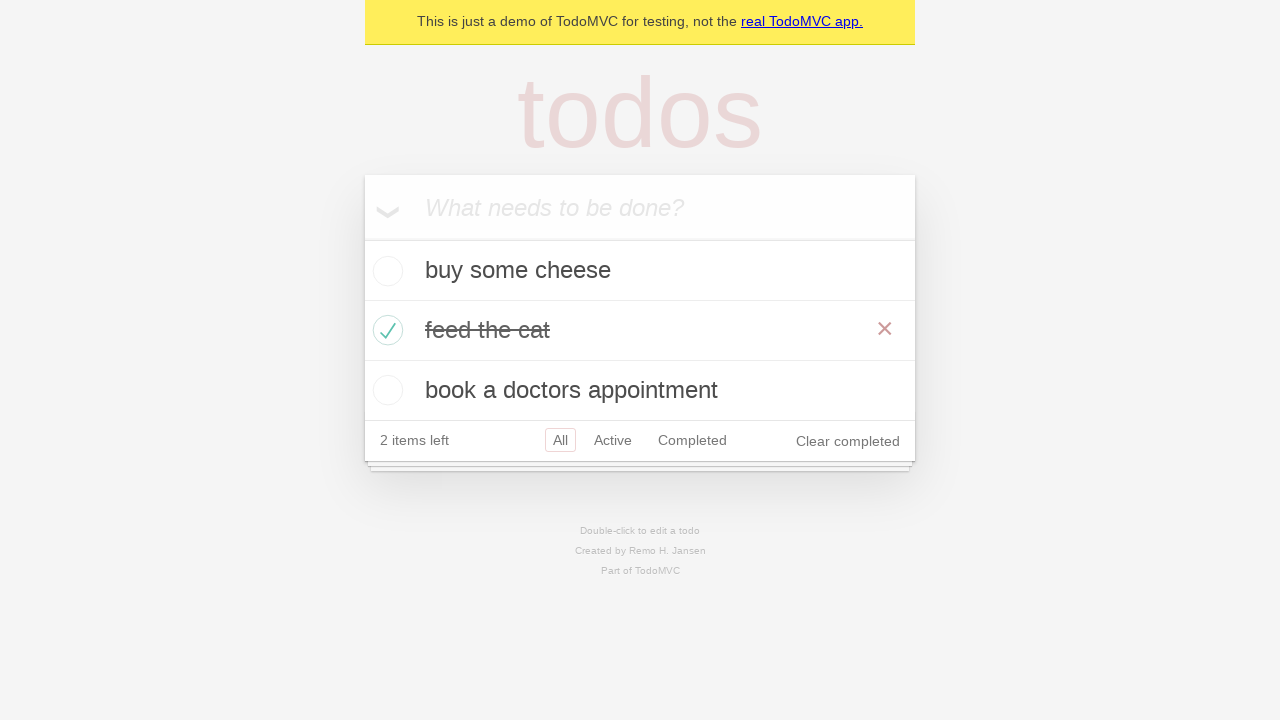

Clicked 'Clear completed' button to remove completed items at (848, 441) on internal:role=button[name="Clear completed"i]
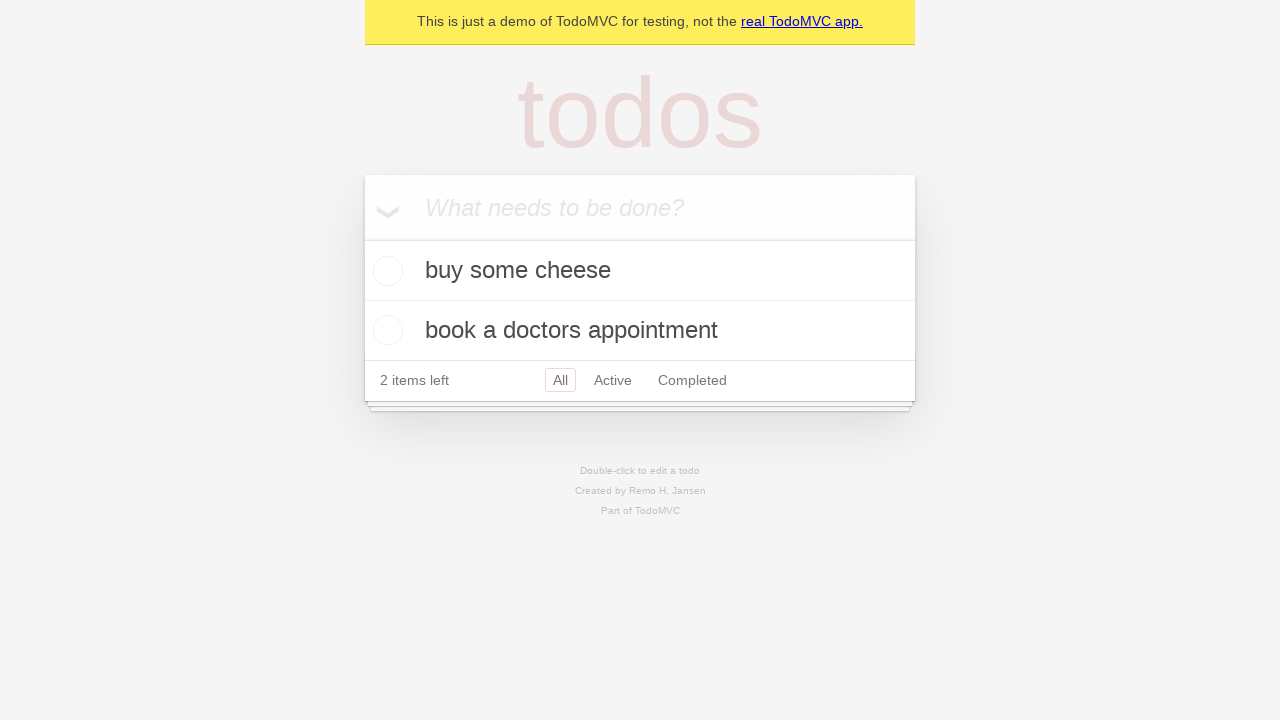

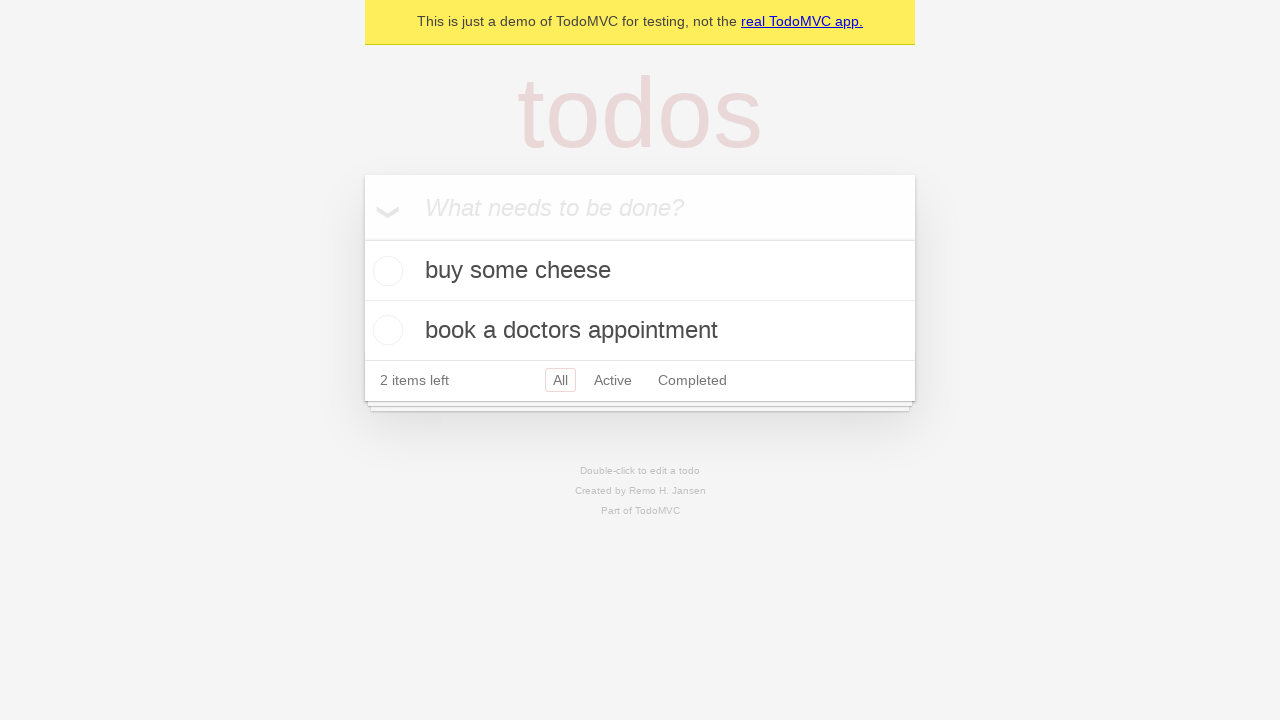